Tests dynamic page loading using a clean wait pattern, clicking start and waiting for the Hello World text to appear

Starting URL: http://the-internet.herokuapp.com/dynamic_loading/2

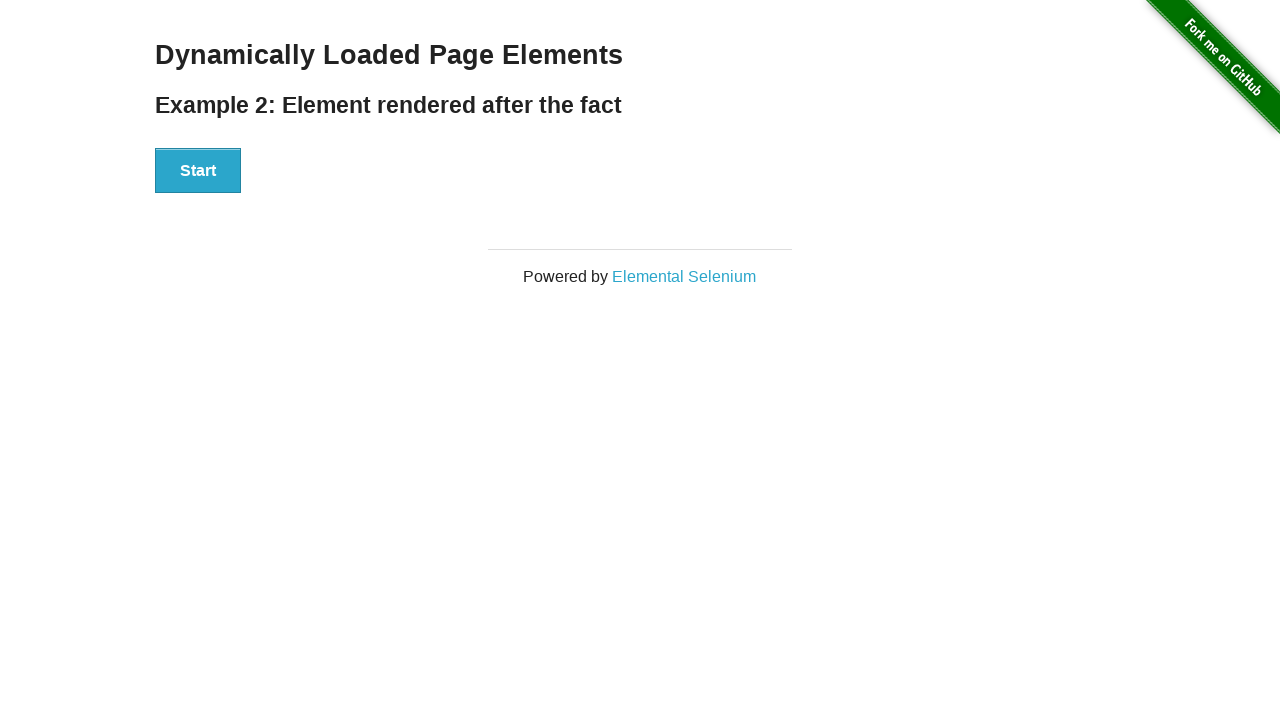

Navigated to dynamic loading page
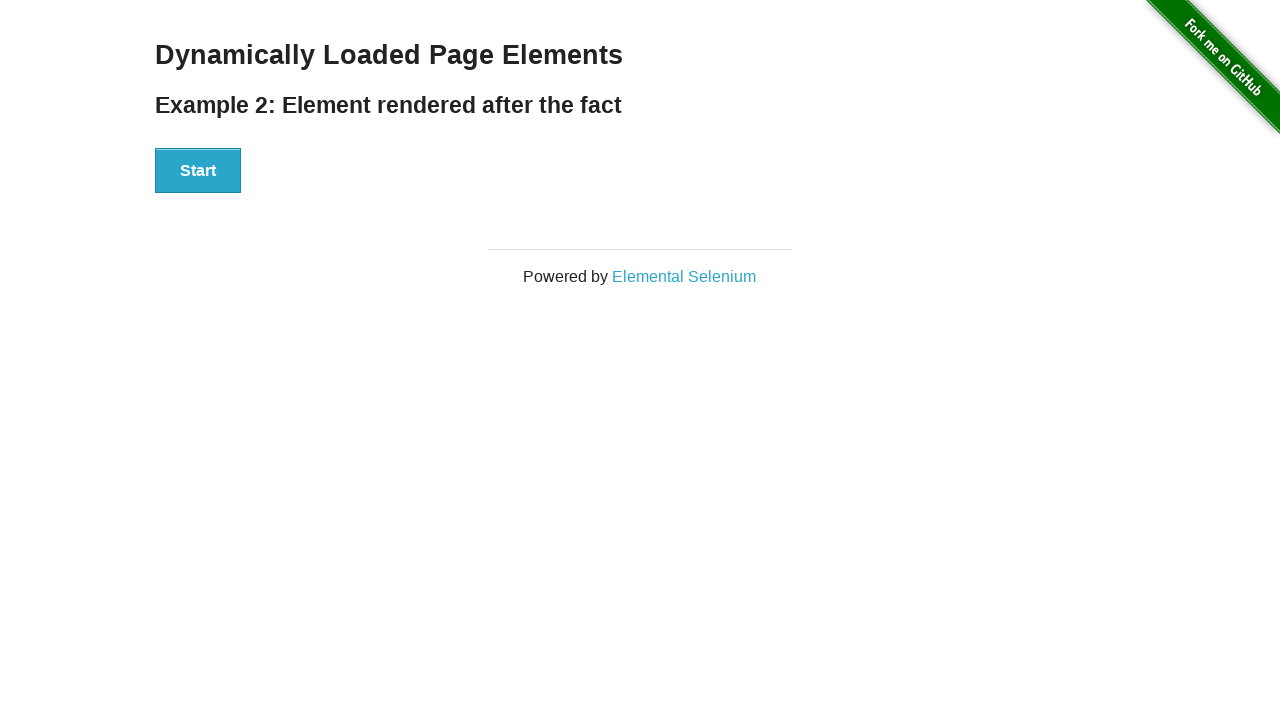

Clicked start button to trigger dynamic loading at (198, 171) on #start button
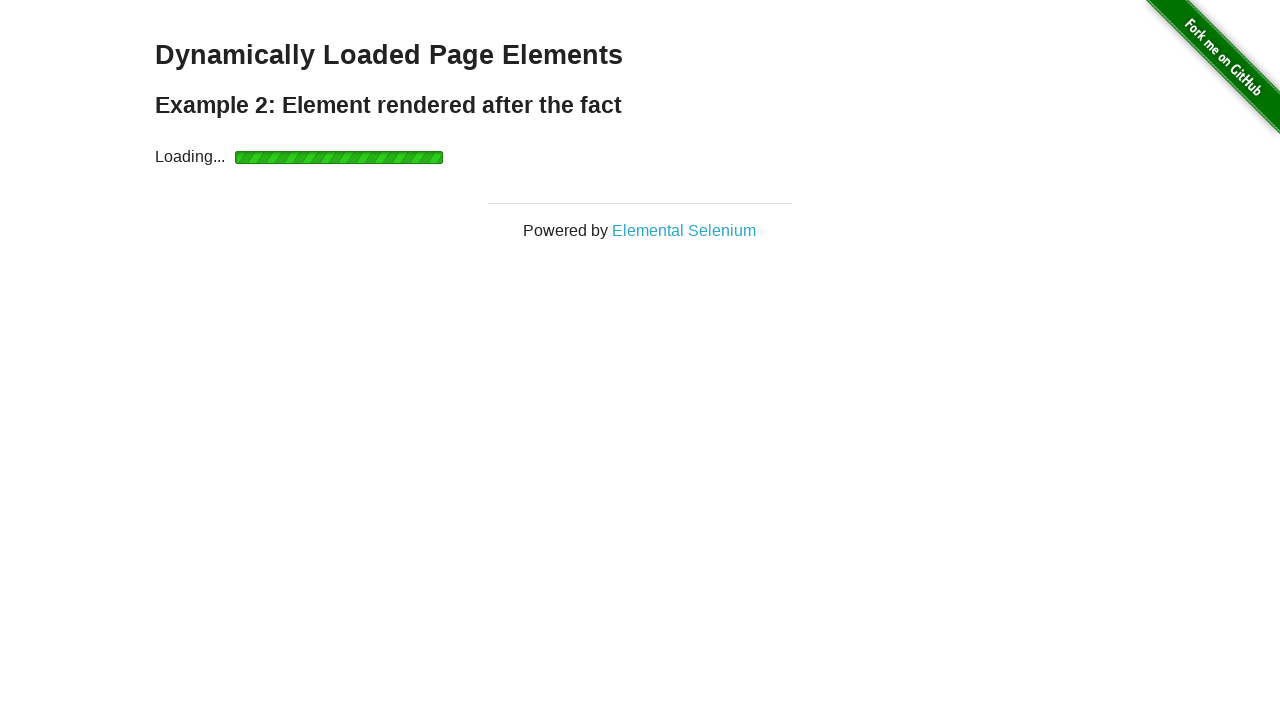

Waited for finish element to appear (Hello World text)
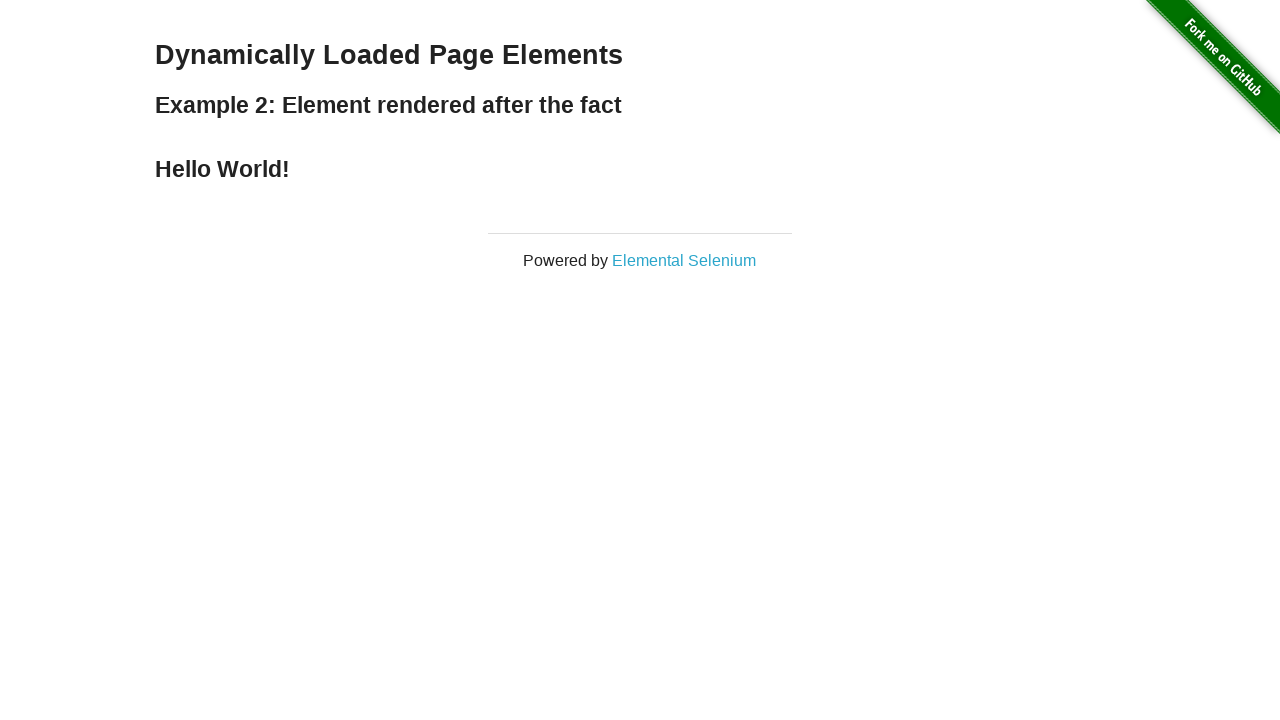

Verified 'Hello World!' text appeared correctly
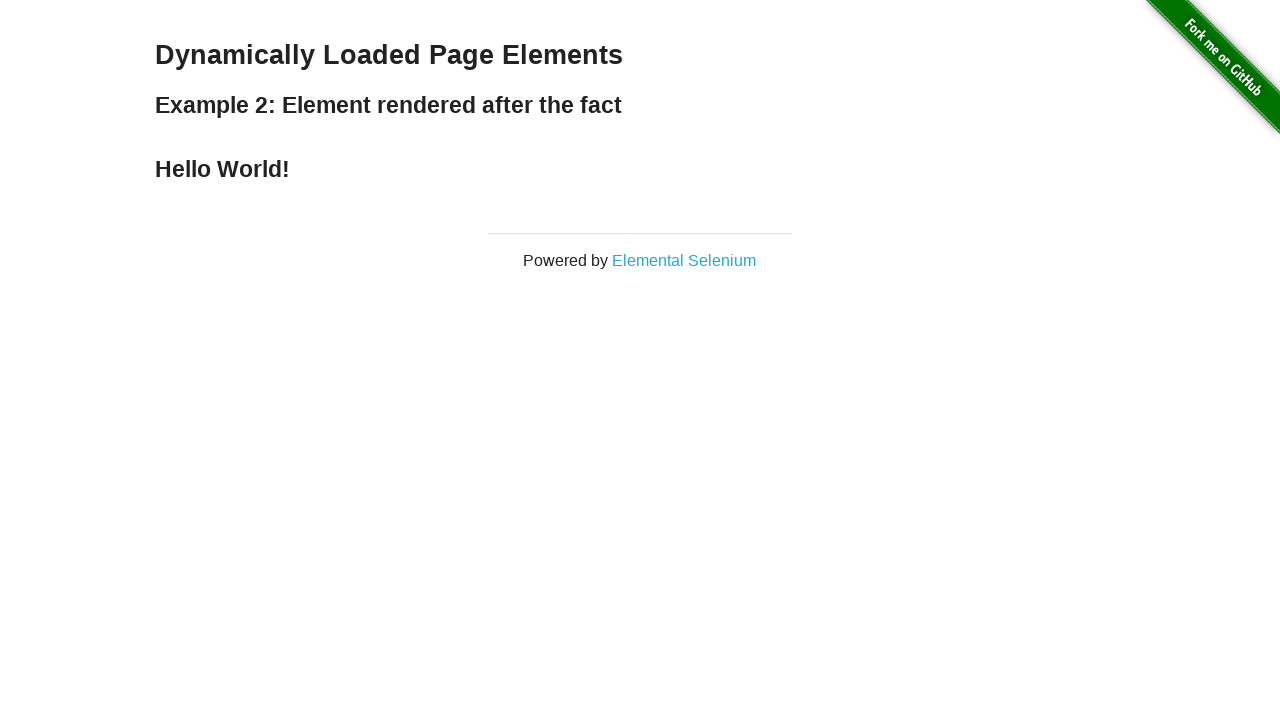

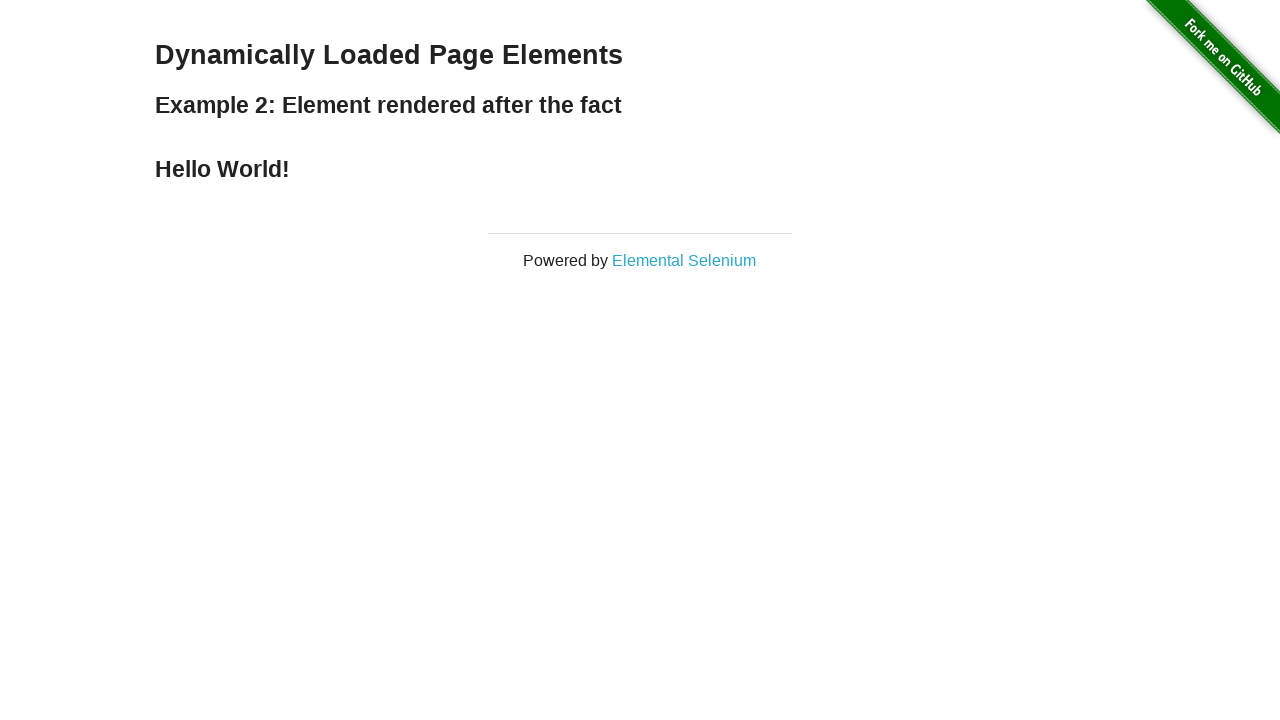